Tests a web form by filling out personal information fields including name, job title, education level, and gender preferences, then submitting the form

Starting URL: https://formy-project.herokuapp.com/form

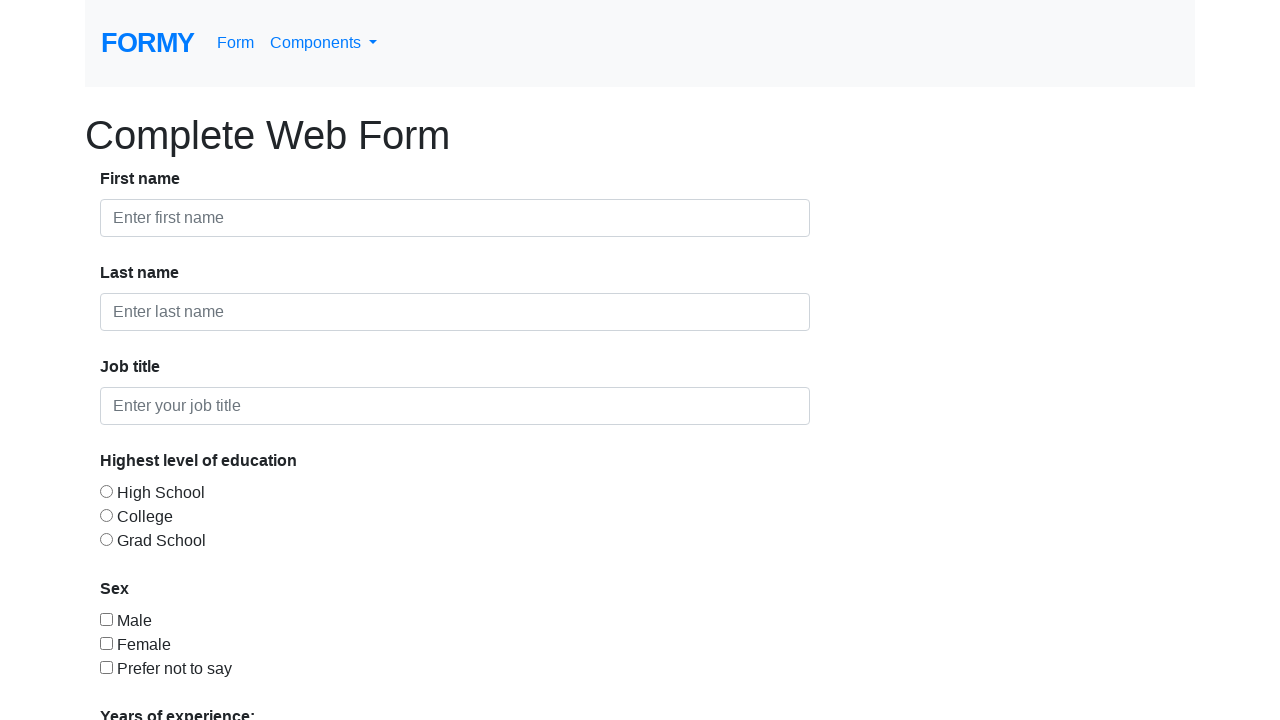

Filled first name field with 'Bramantyo' on //*[@id="first-name"]
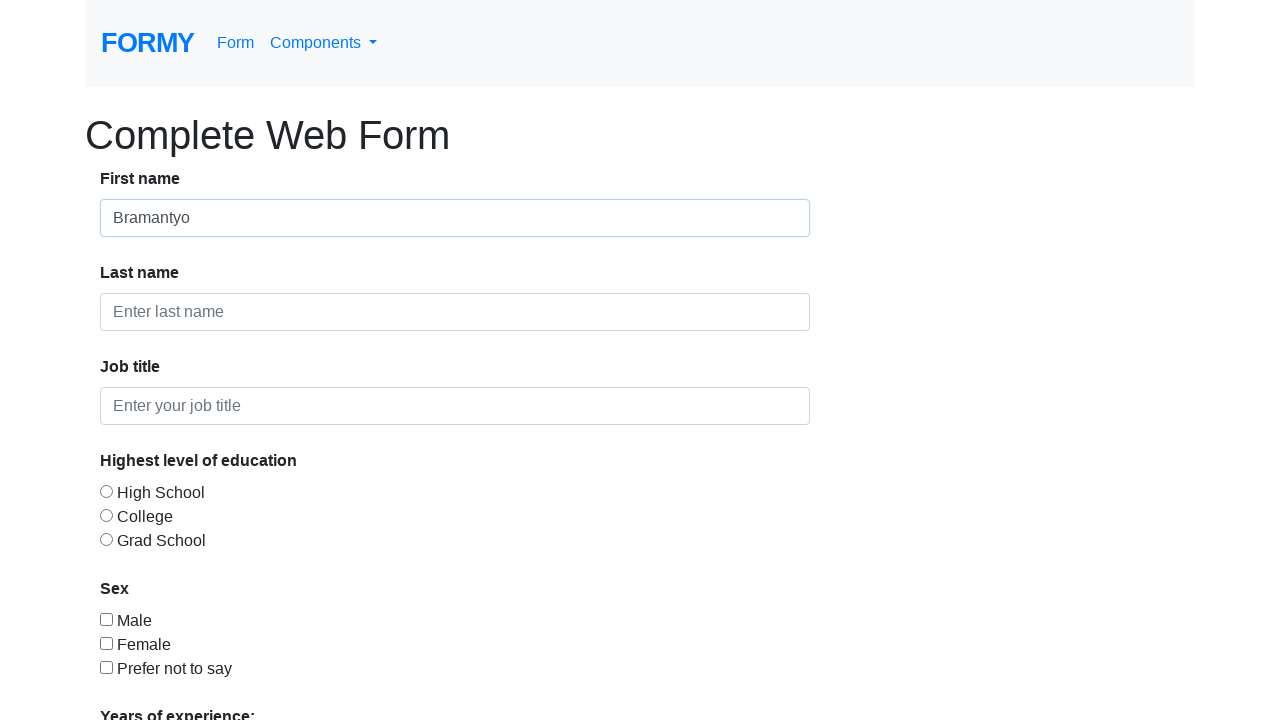

Filled last name field with 'Pratama' on //*[@id="last-name"]
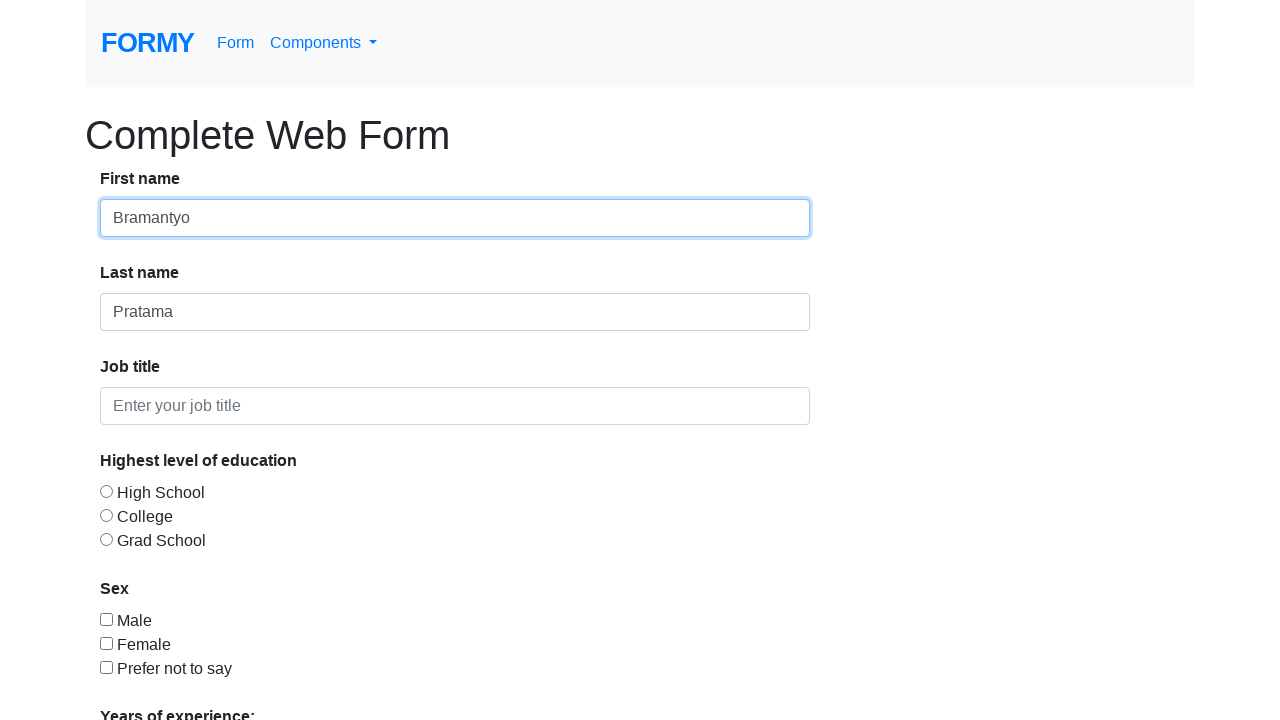

Filled job title field with 'Administrasi' on //*[@id="job-title"]
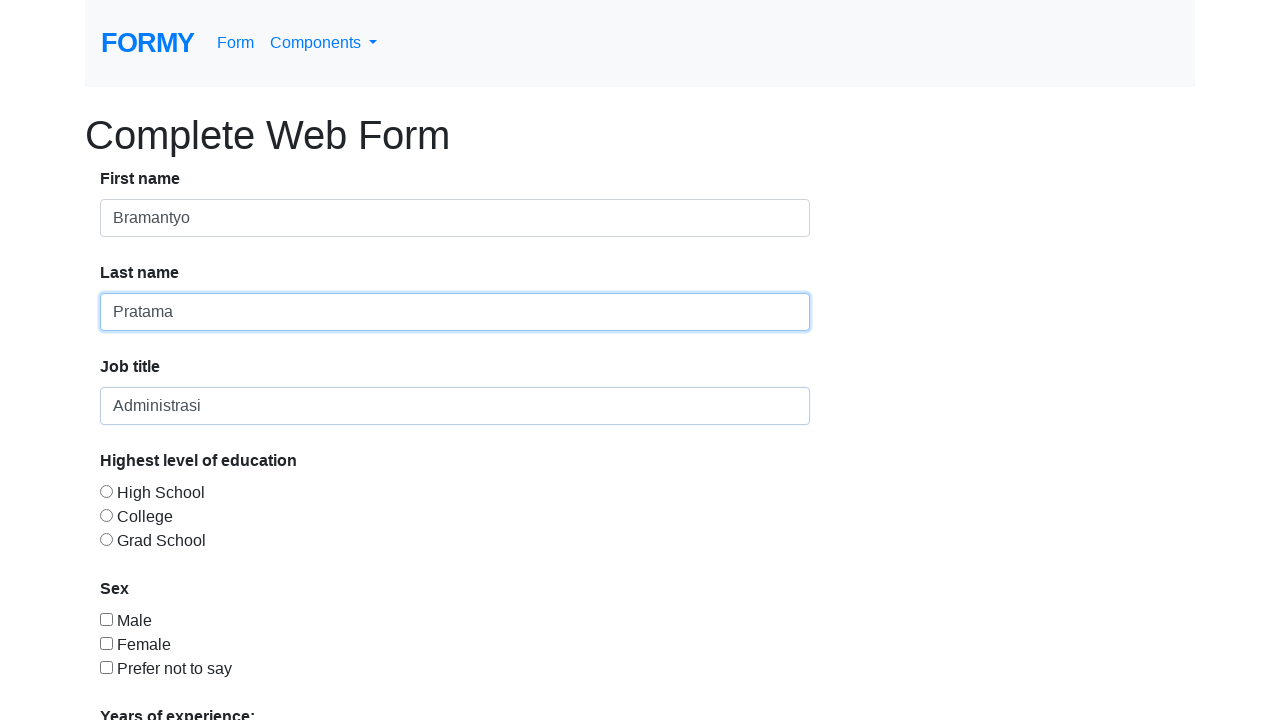

Selected High School education level at (106, 491) on xpath=//*[@id="radio-button-1"]
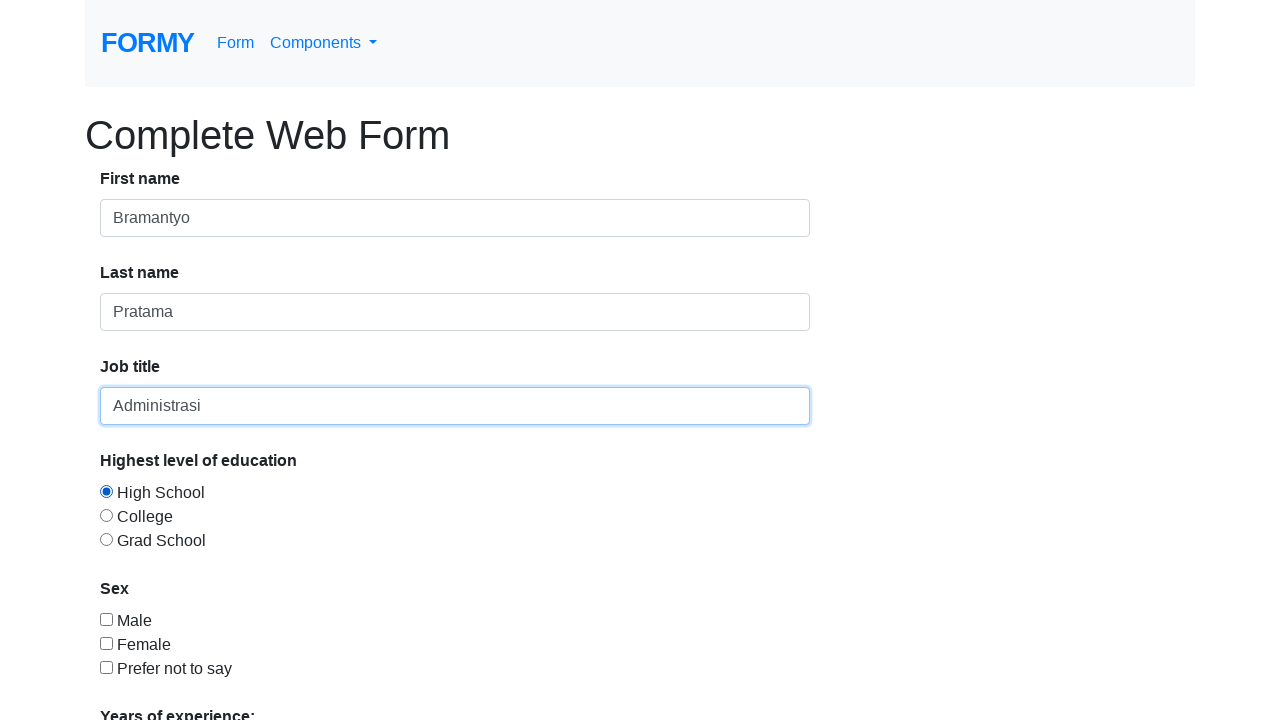

Selected College education level at (106, 515) on xpath=//*[@id="radio-button-2"]
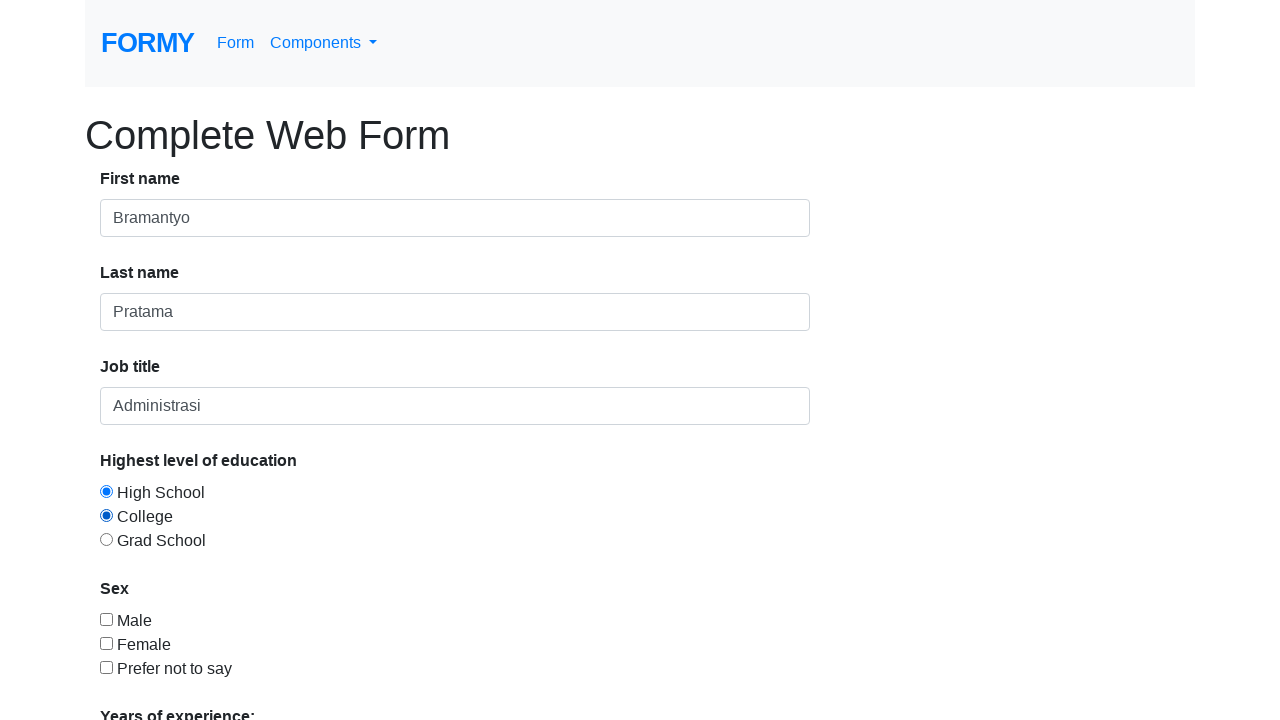

Selected Grad School education level at (106, 539) on xpath=//*[@id="radio-button-3"]
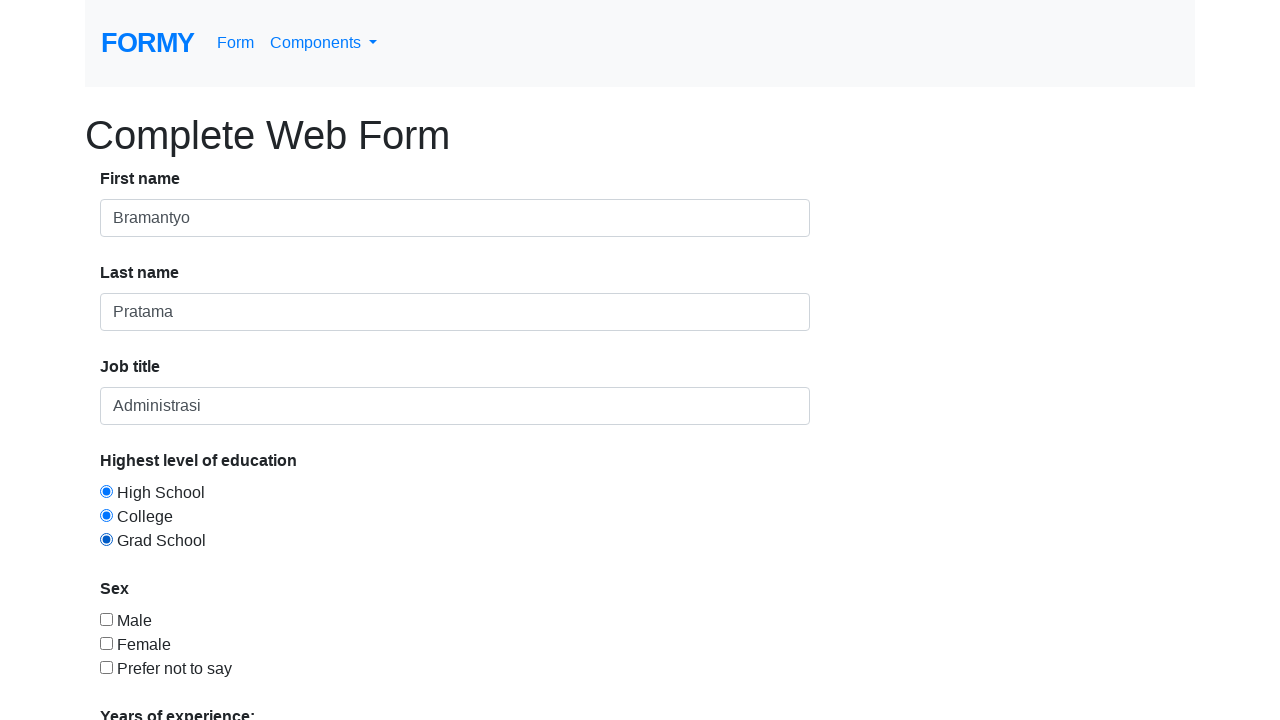

Selected Male gender preference at (106, 619) on xpath=//*[@id="checkbox-1"]
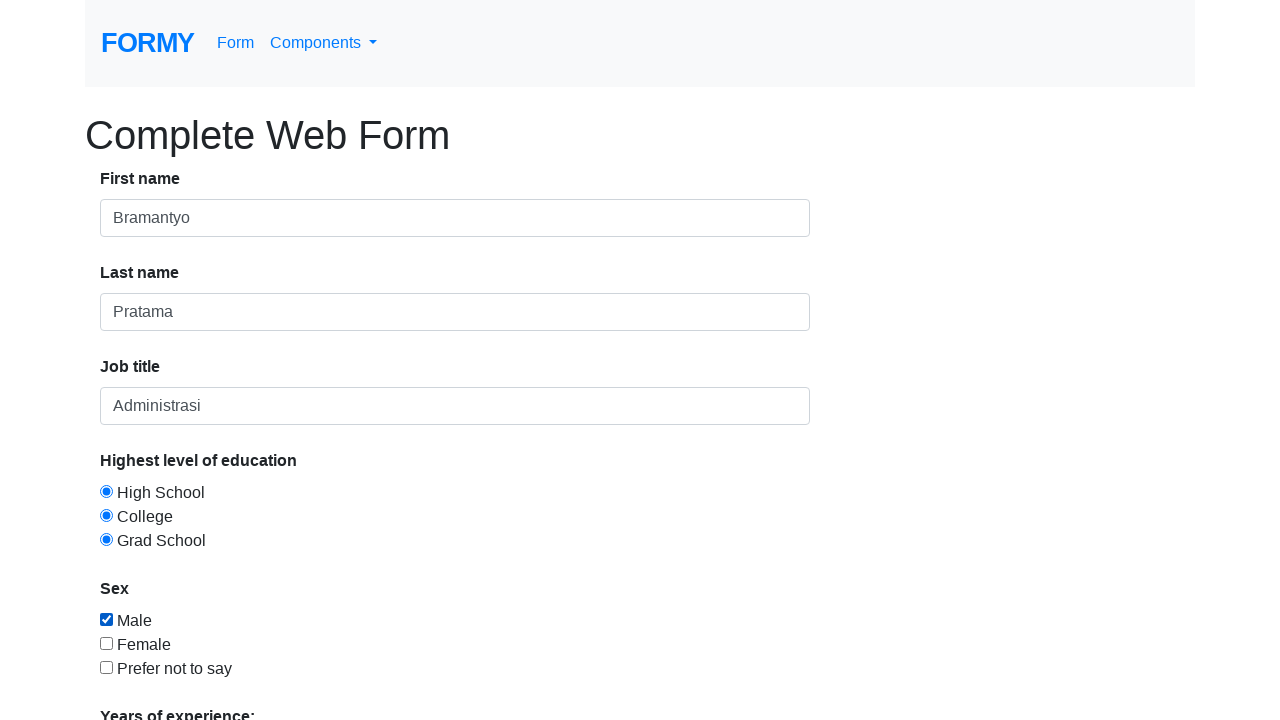

Selected Female gender preference at (106, 643) on xpath=//*[@id="checkbox-2"]
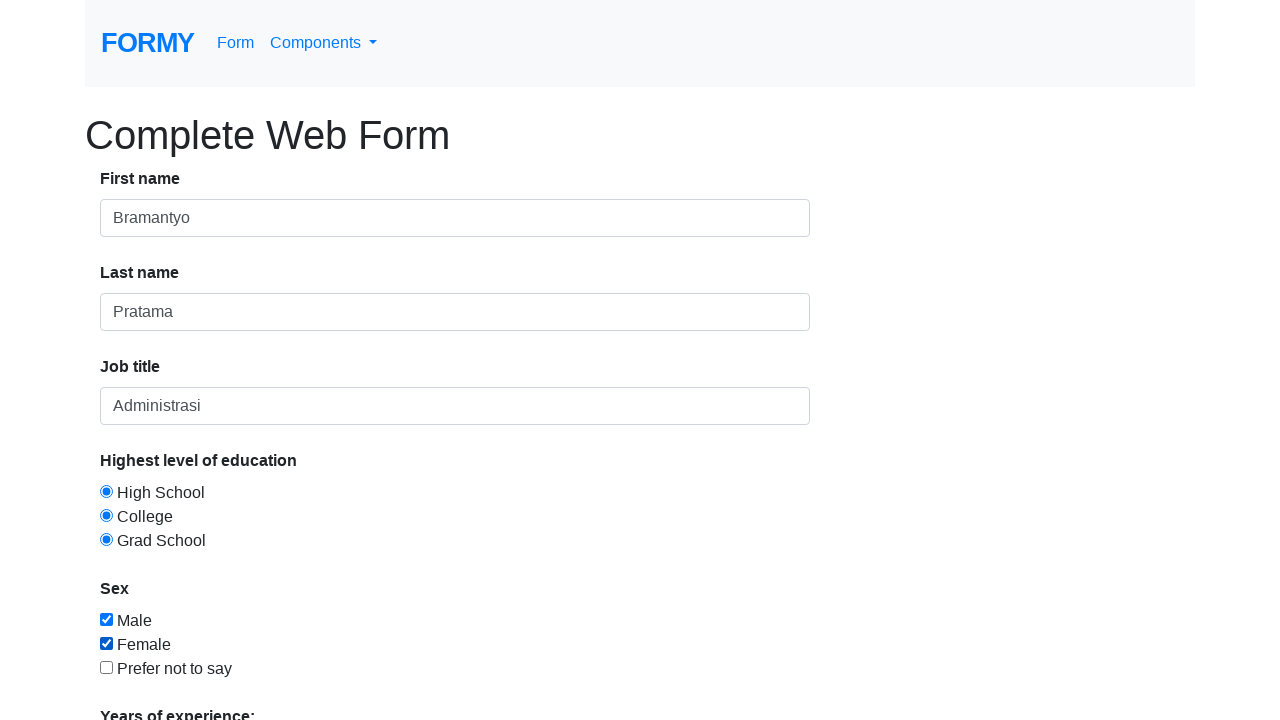

Selected Prefer not to say gender preference at (106, 667) on xpath=//*[@id="checkbox-3"]
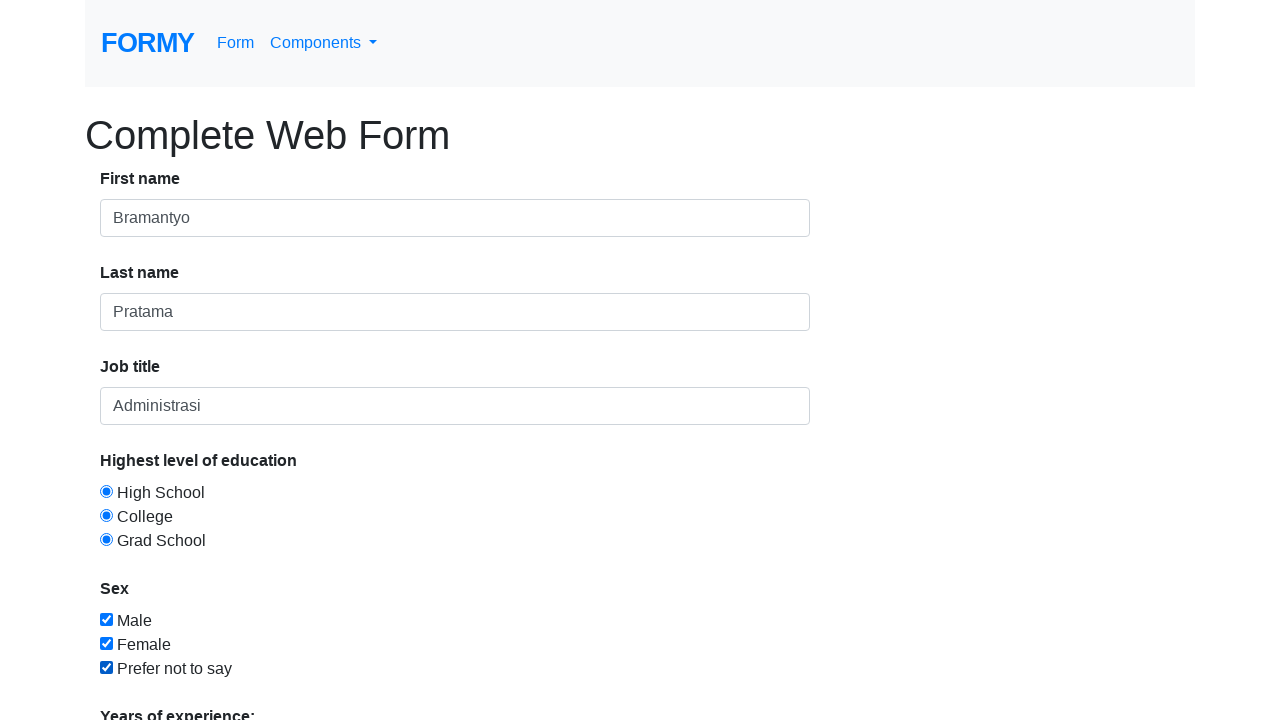

Scrolled down 1000px to view submit button
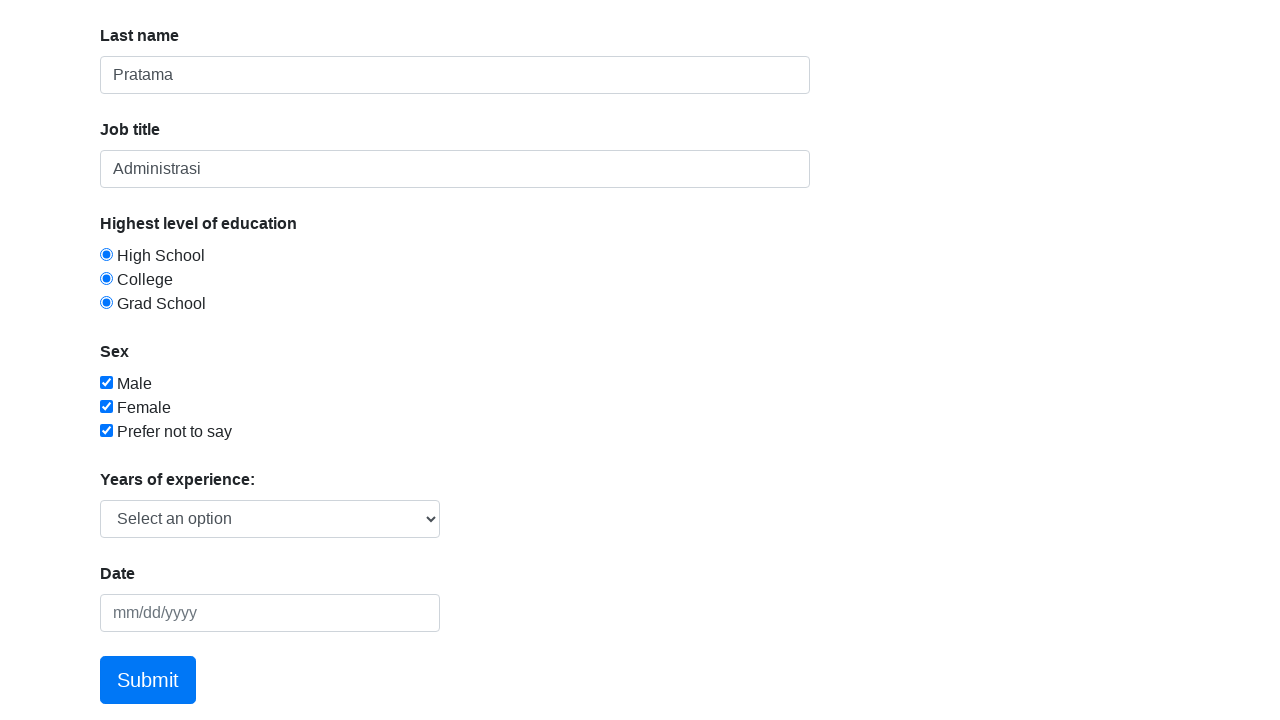

Clicked submit button to submit the form at (148, 680) on xpath=/html/body/div/form/div/div[8]/a
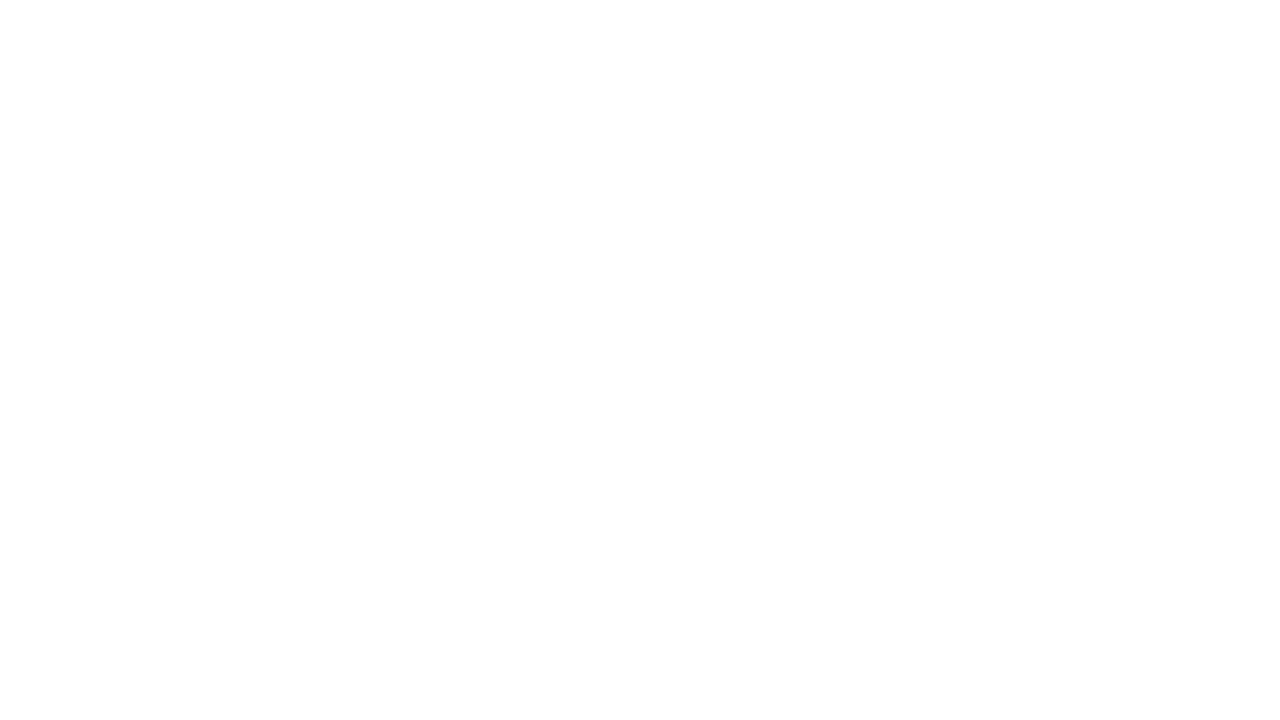

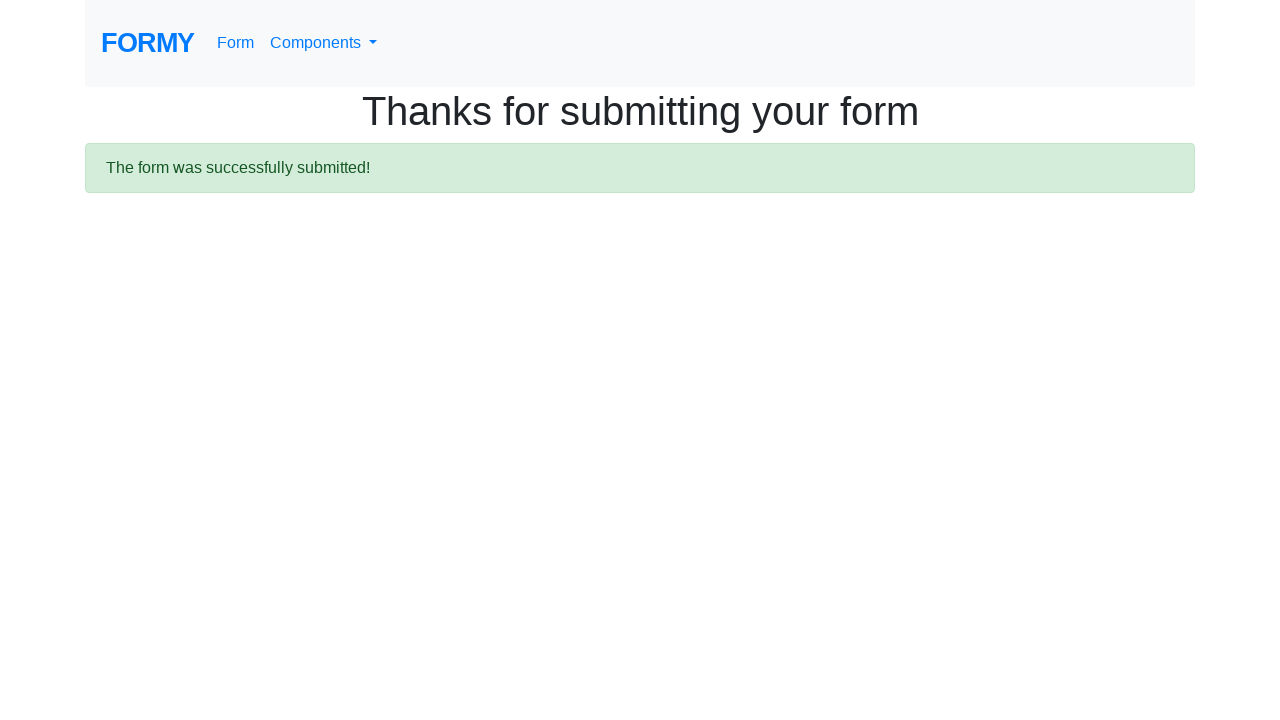